Tests the text box form on DemoQA by filling in full name, email, current address, and permanent address fields, then submitting the form.

Starting URL: https://demoqa.com/text-box

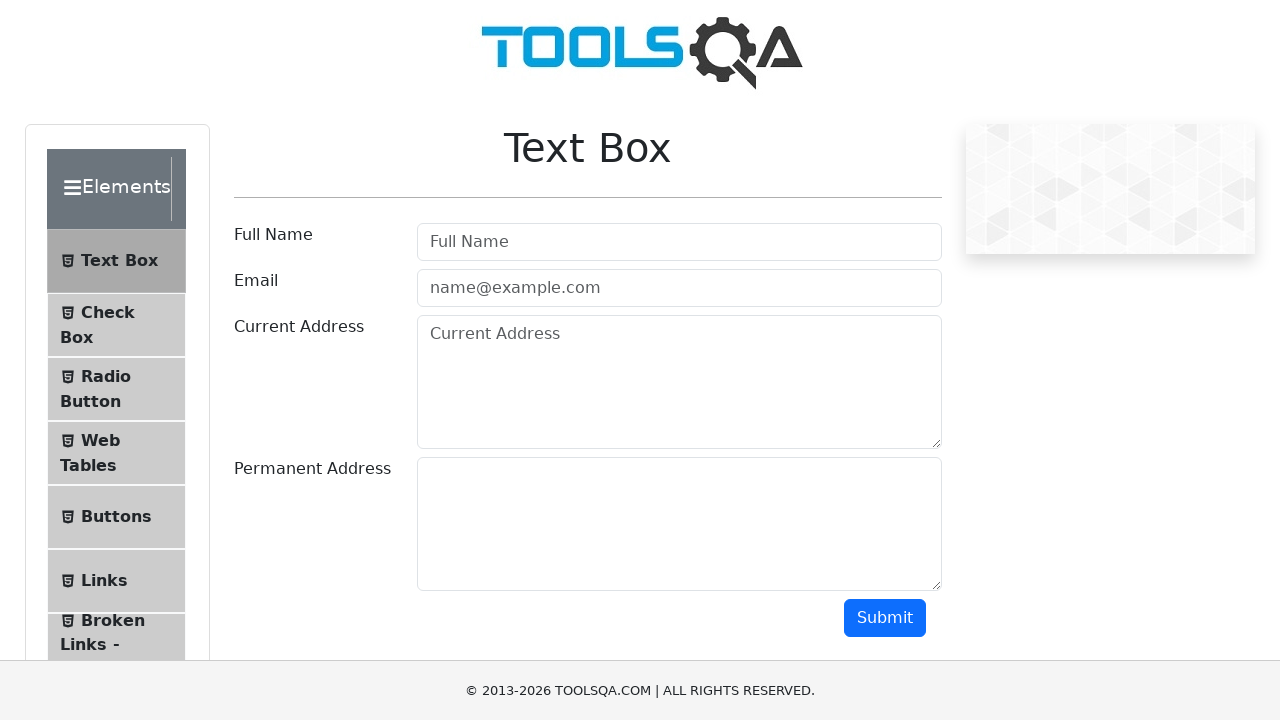

Filled full name field with 'Marcus Thompson' on input#userName
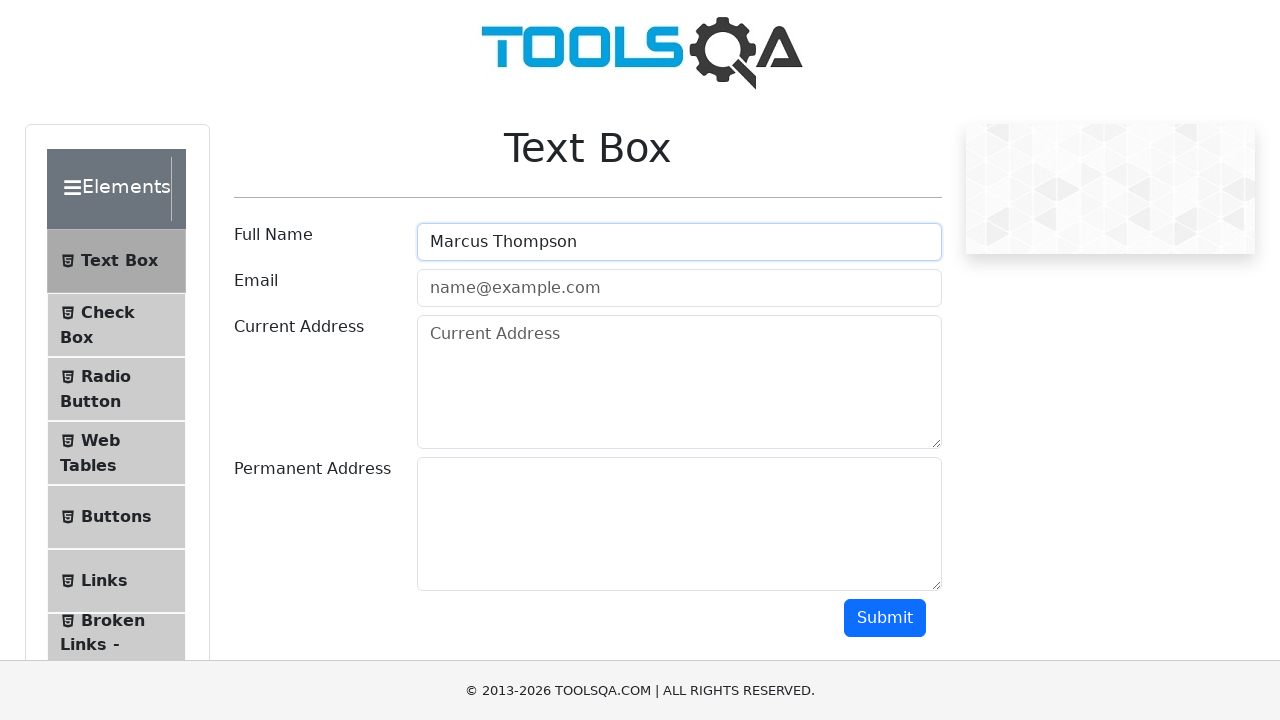

Filled email field with 'marcus.thompson@example.com' on input#userEmail
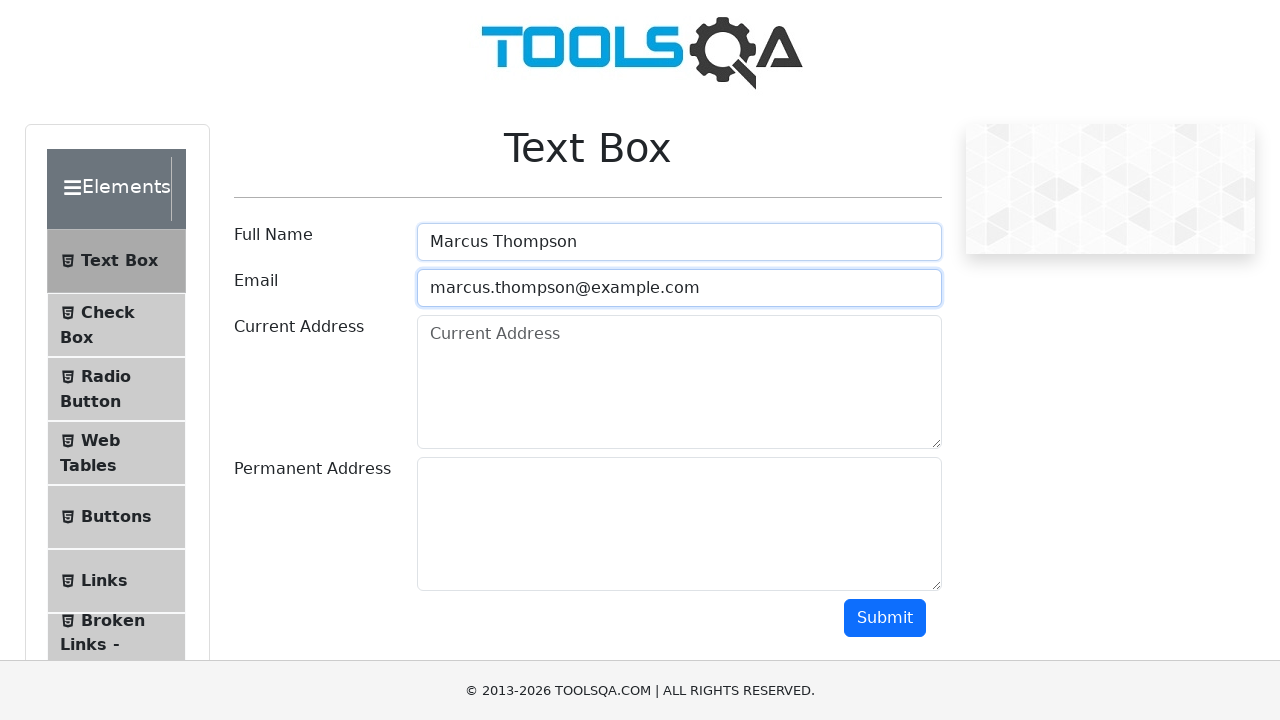

Filled current address field with '456 Oak Avenue, Seattle WA' on textarea#currentAddress
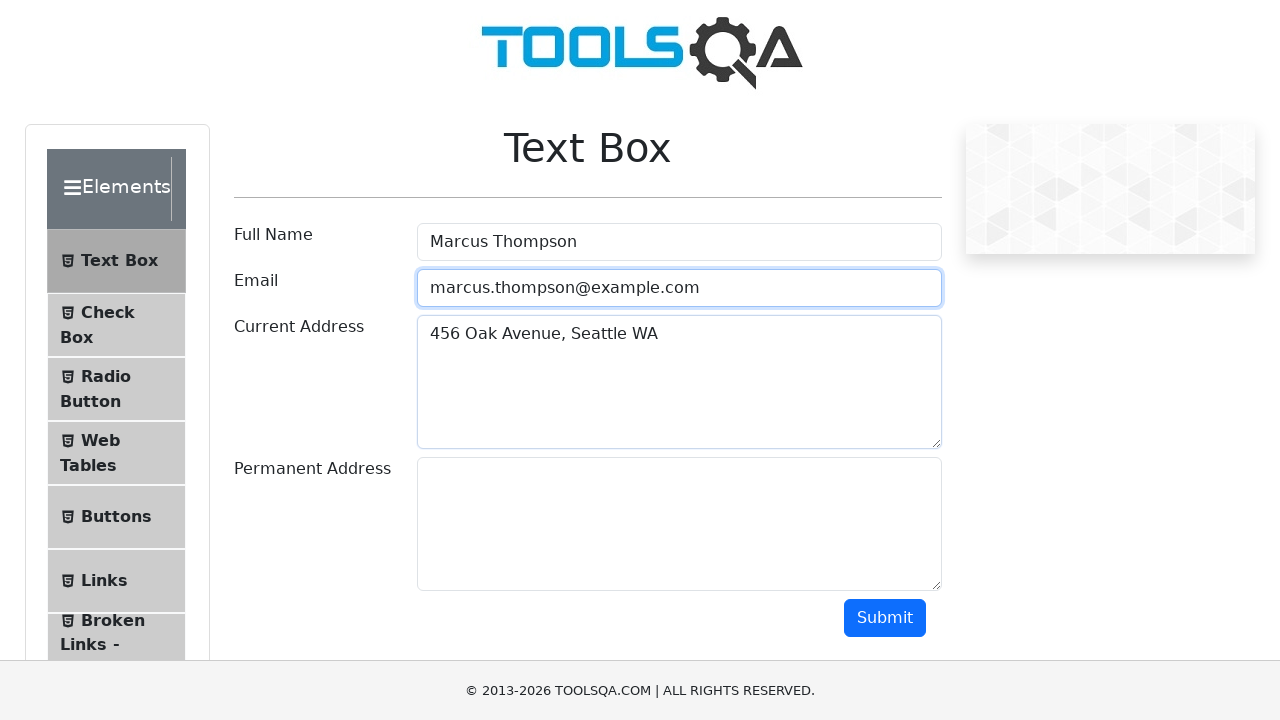

Filled permanent address field with '789 Pine Street, Portland OR' on textarea#permanentAddress
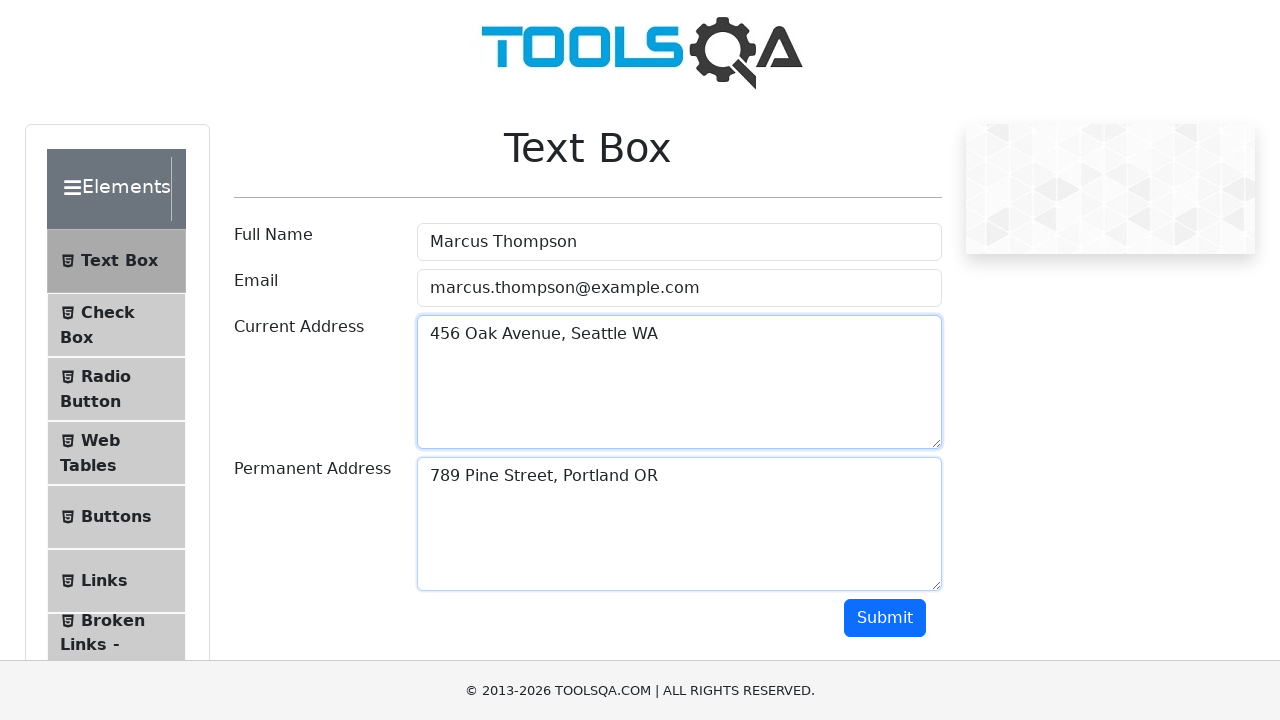

Clicked submit button to submit the form at (885, 618) on button#submit
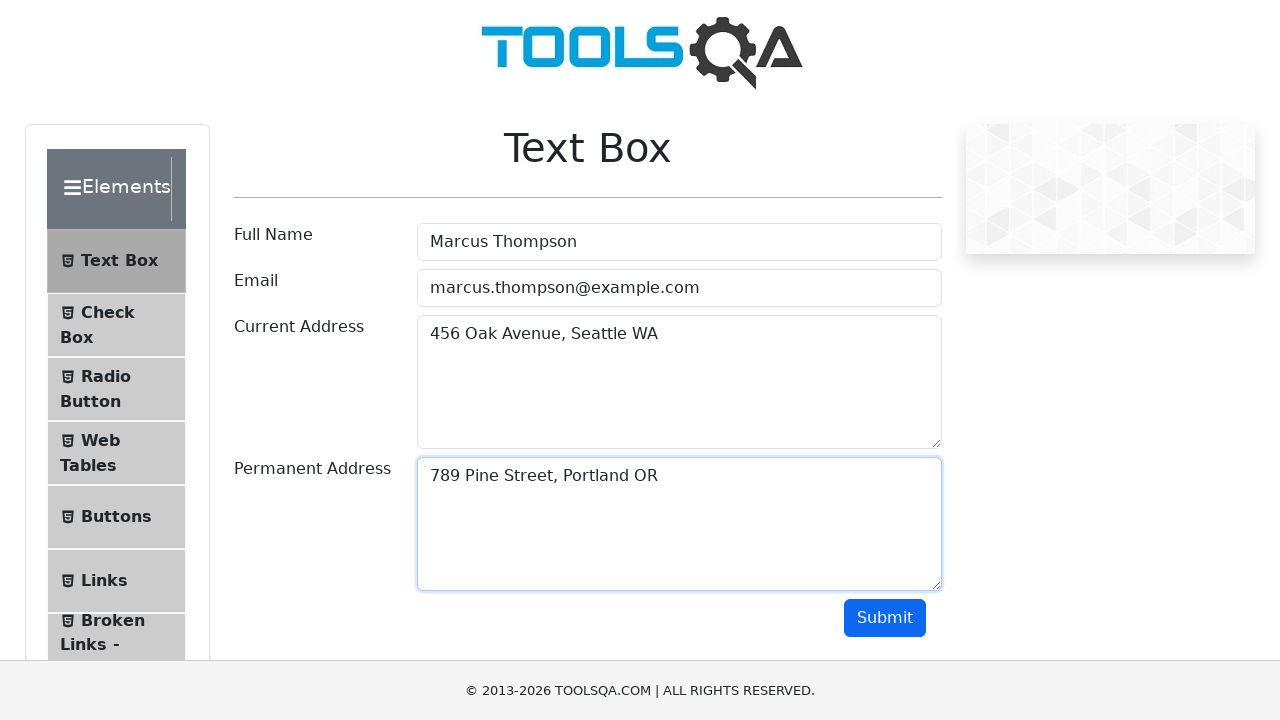

Form submission confirmed - output section appeared
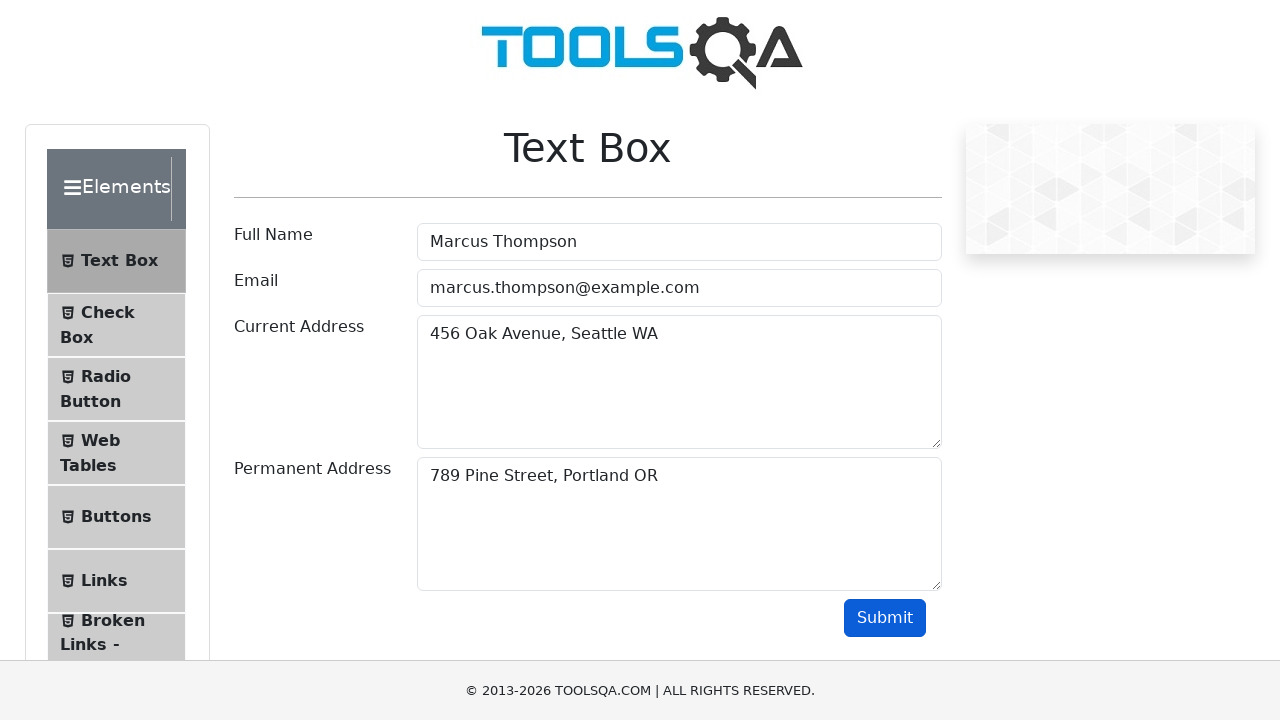

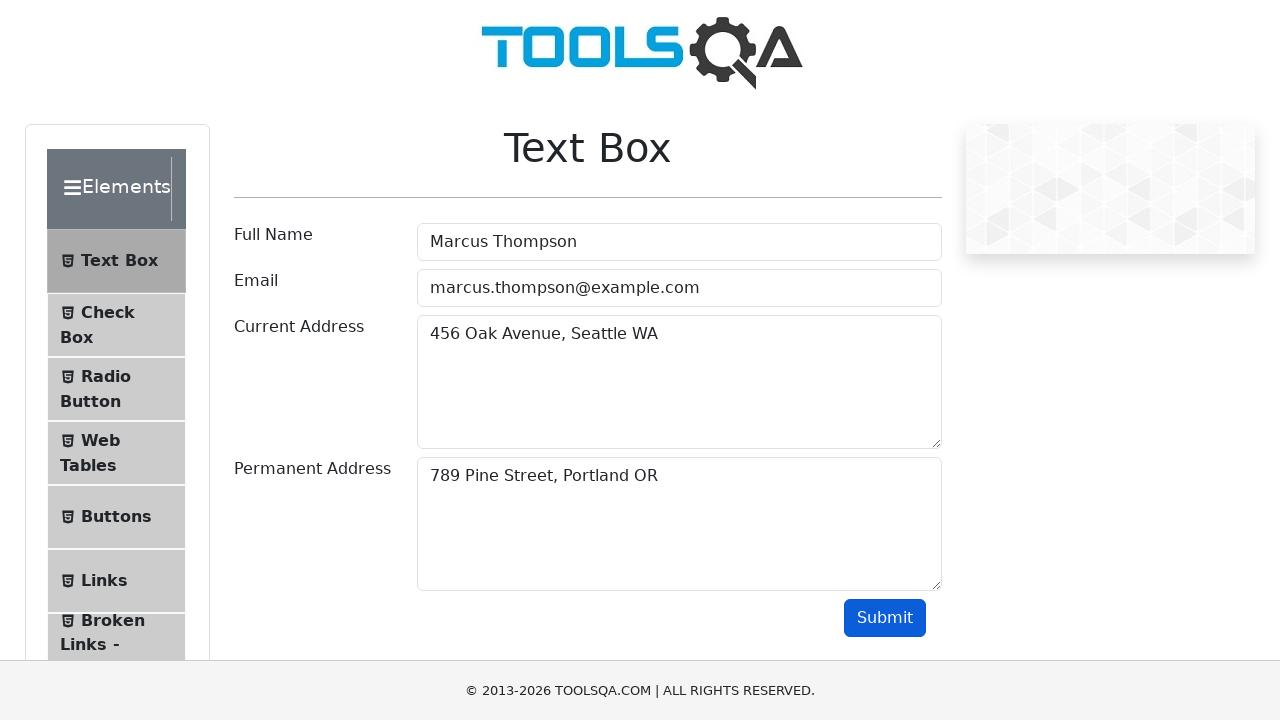